Navigates to the IndiGo airline booking website and waits for the Departure field element to be present on the page

Starting URL: https://www.goindigo.in/

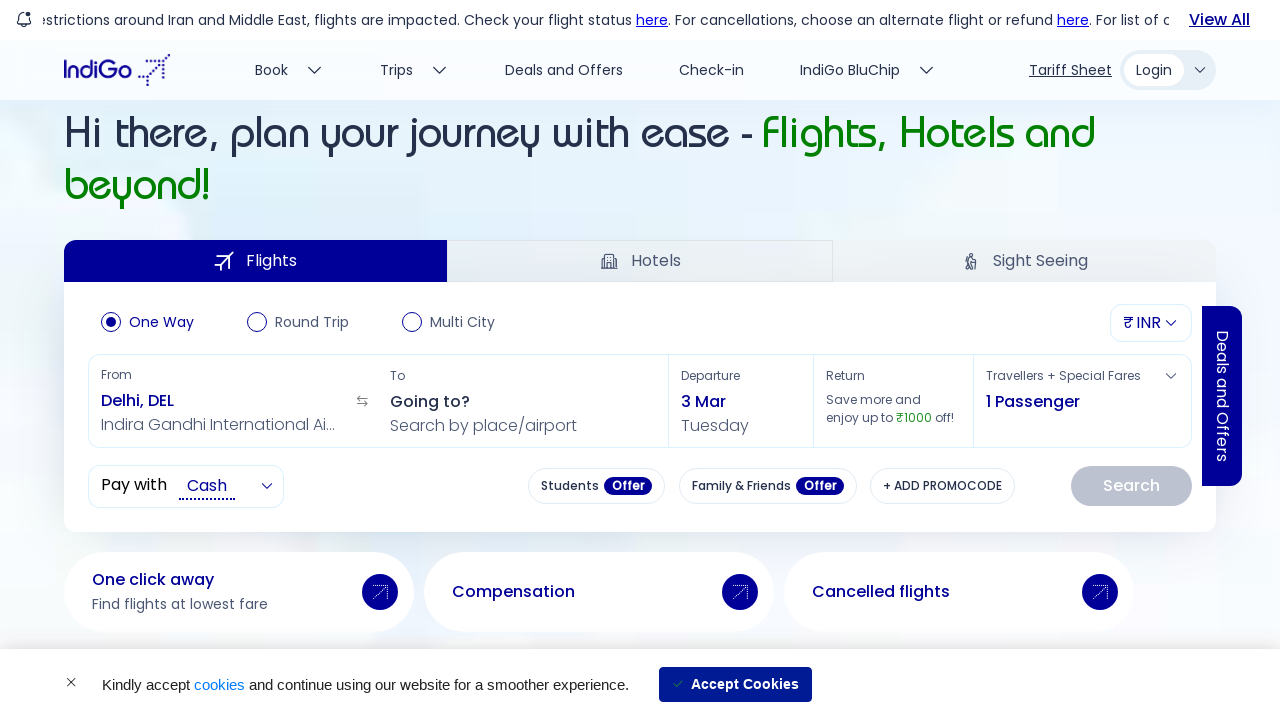

Navigated to IndiGo airline booking website
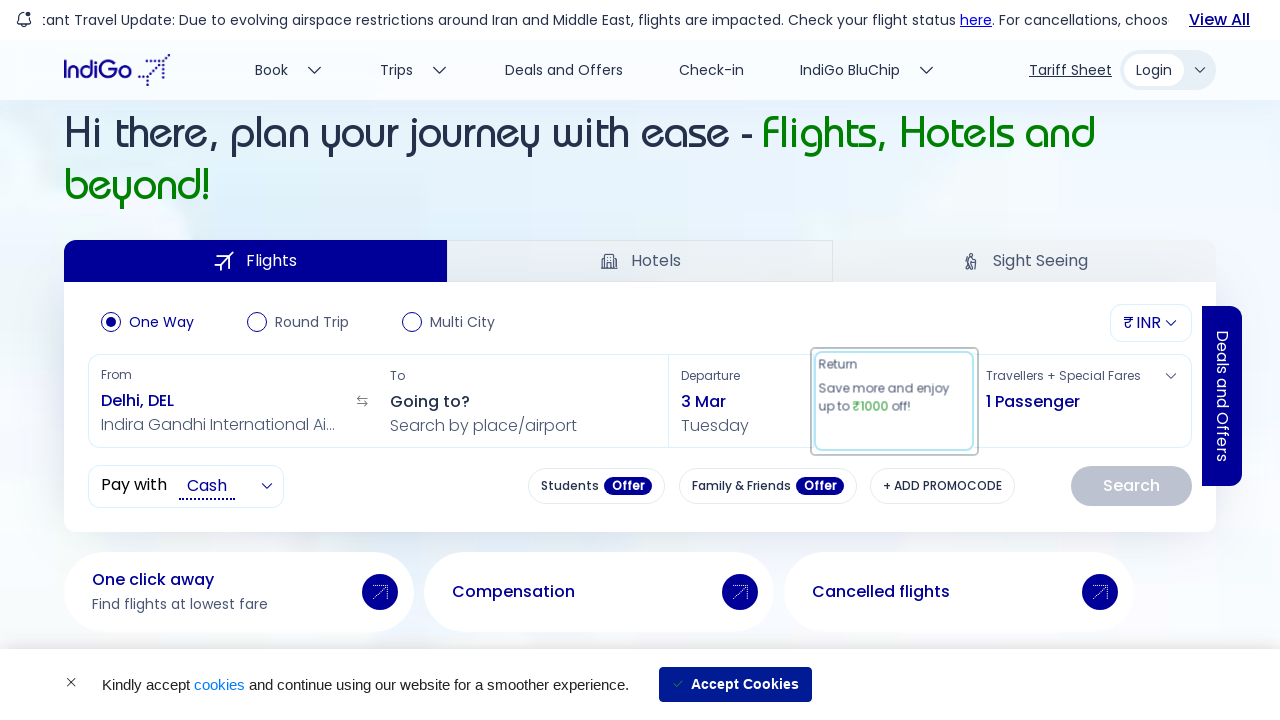

Departure field element is present on the page
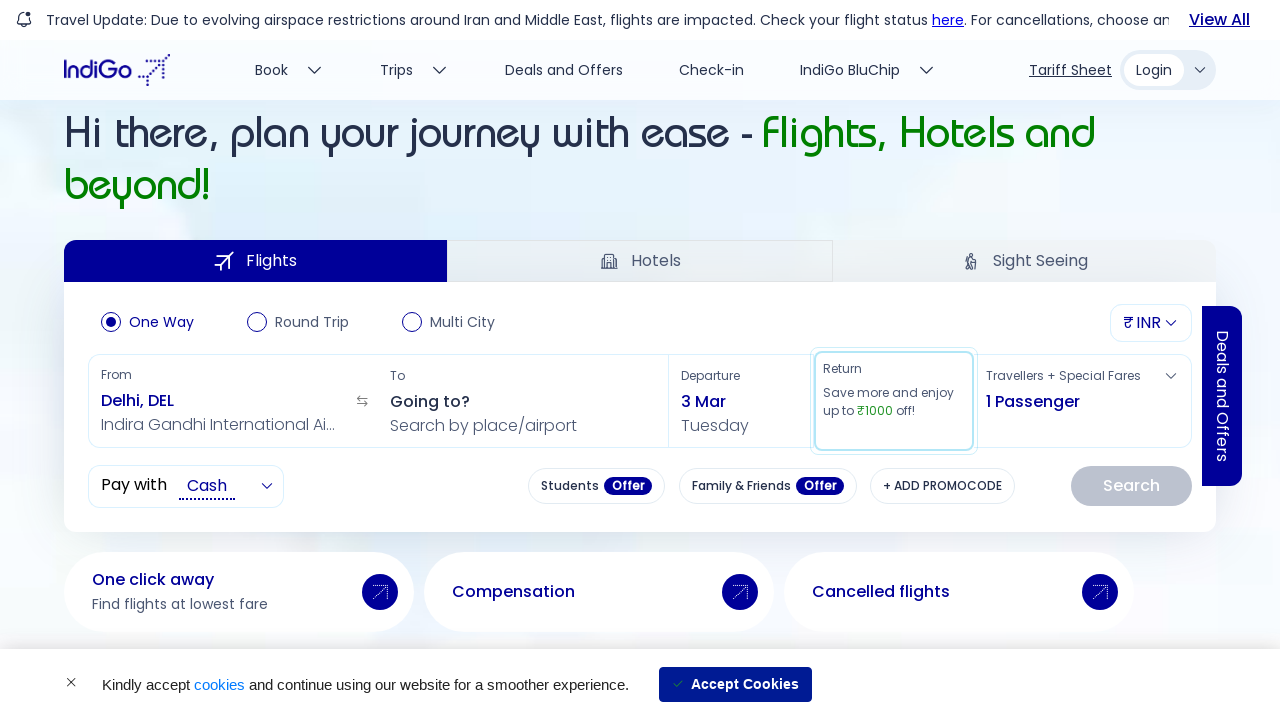

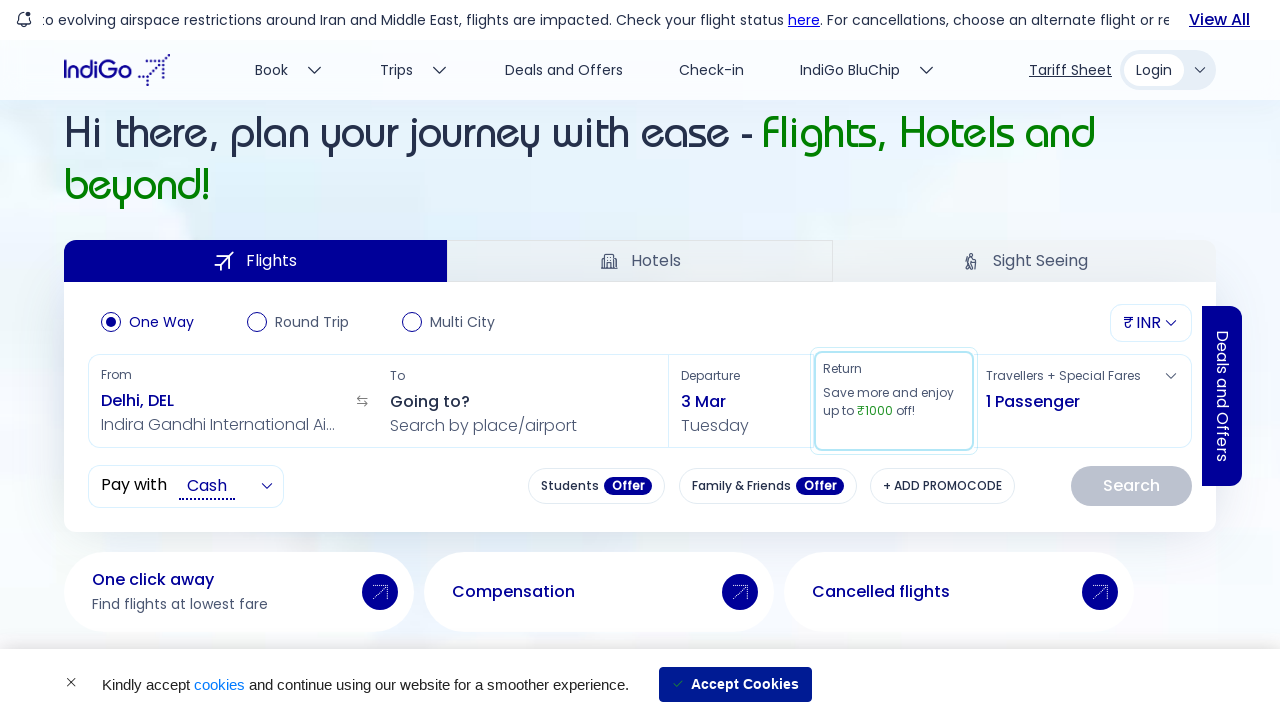